Verifies that all 8 checkboxes in the web table are initially unchecked, then checks each one and verifies they become checked

Starting URL: https://practice.cydeo.com/web-tables

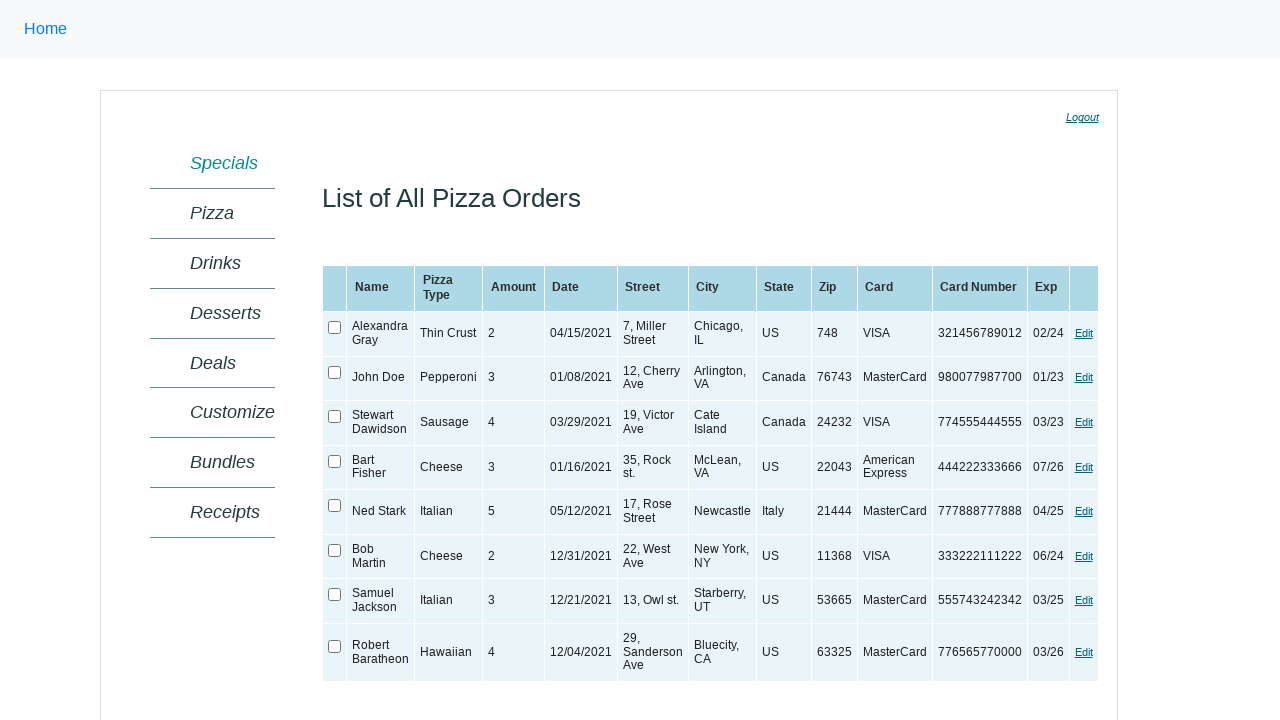

Web table with checkboxes loaded
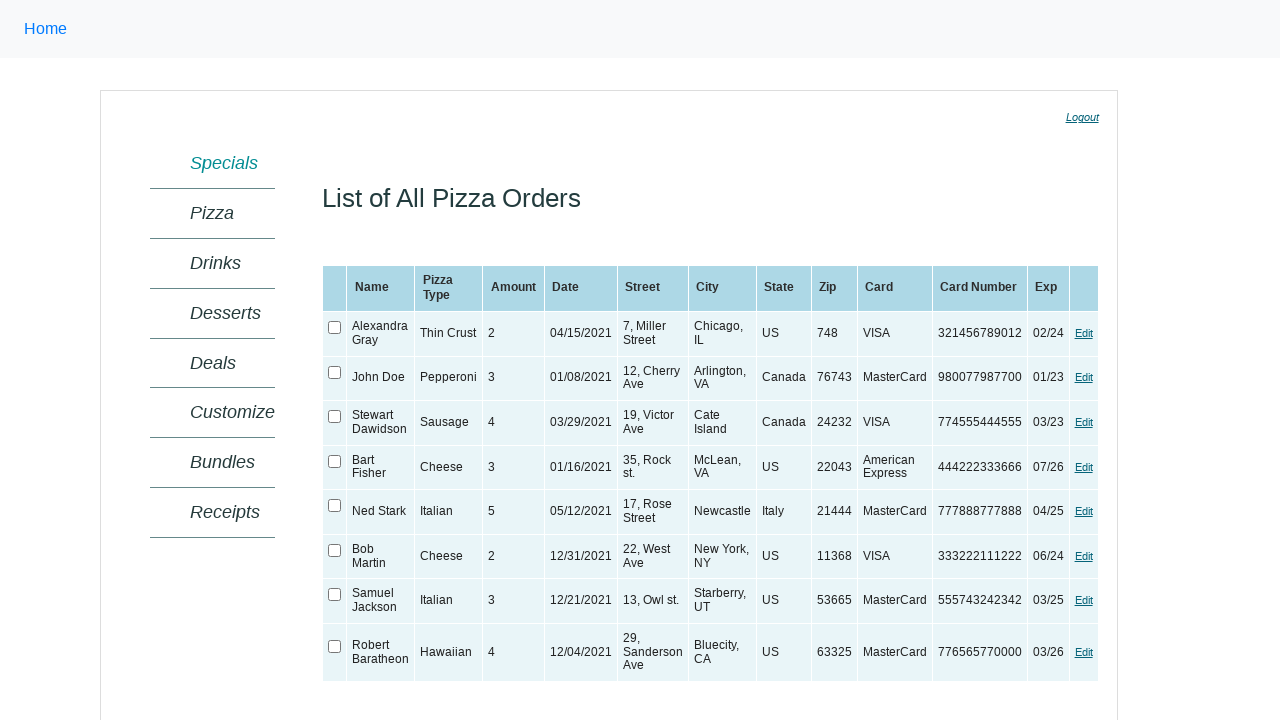

Located all checkboxes in the web table
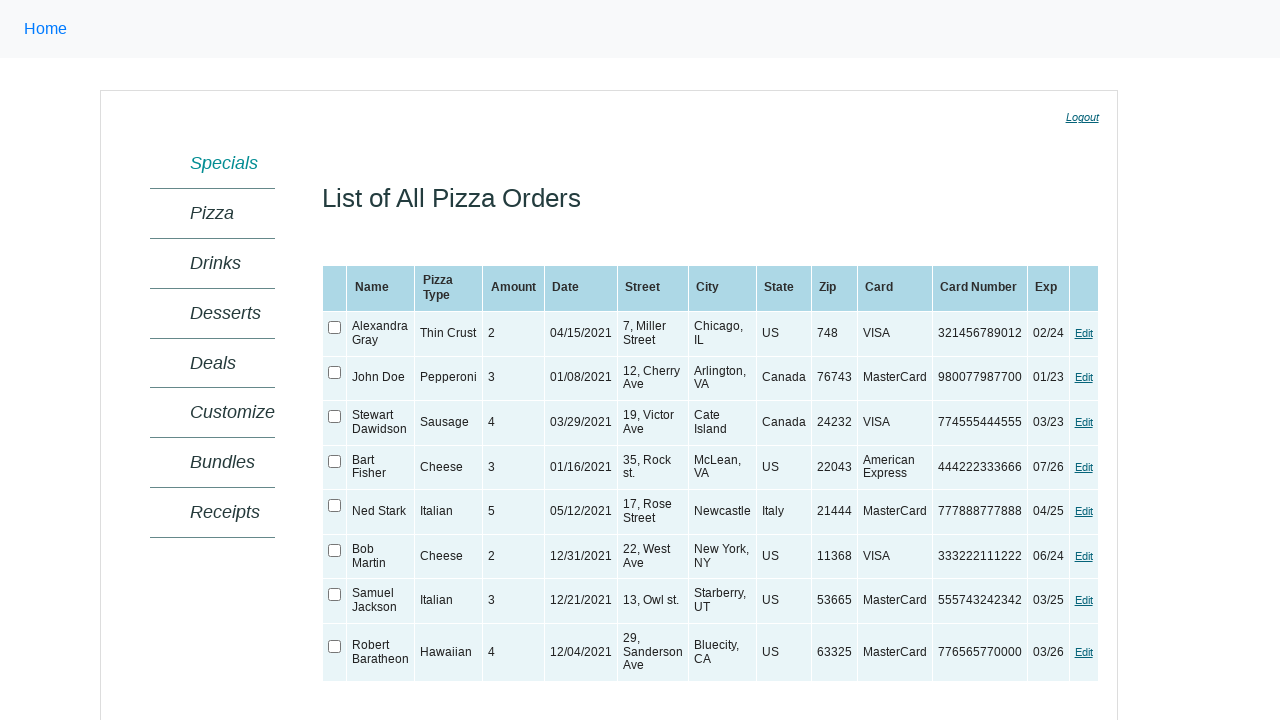

Verified there are 8 checkboxes in the table
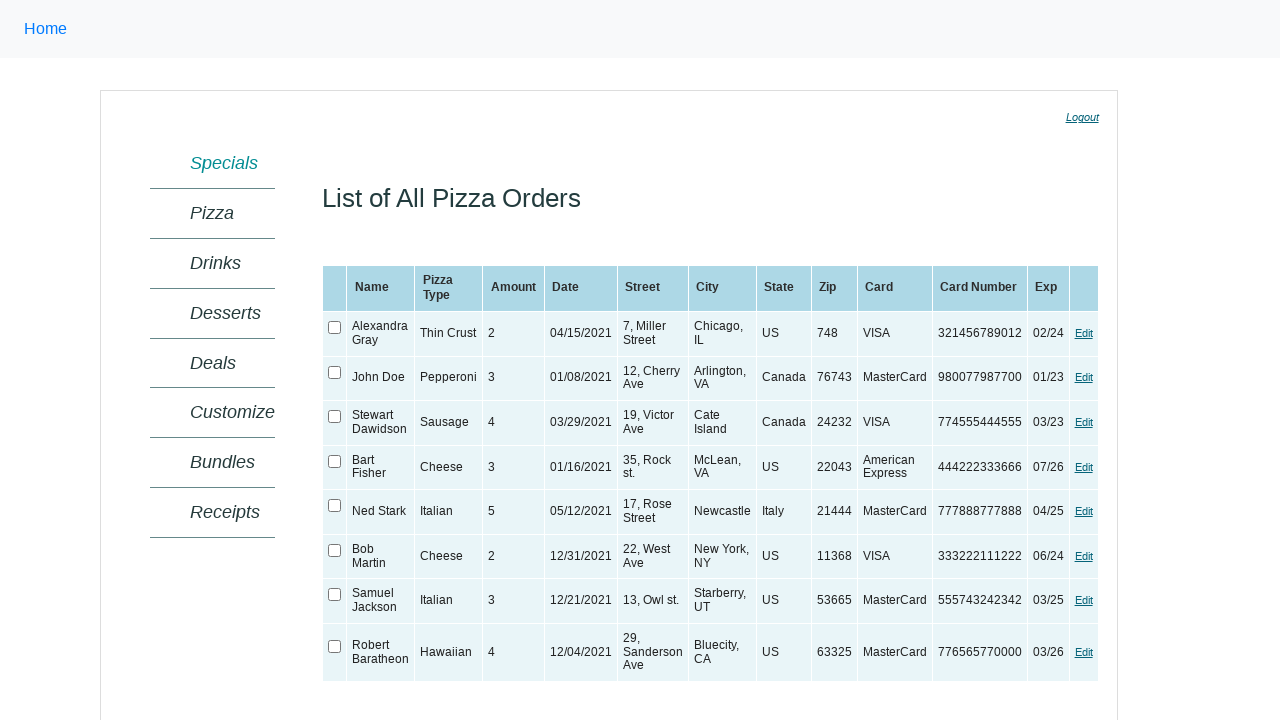

Assertion passed: 8 checkboxes found
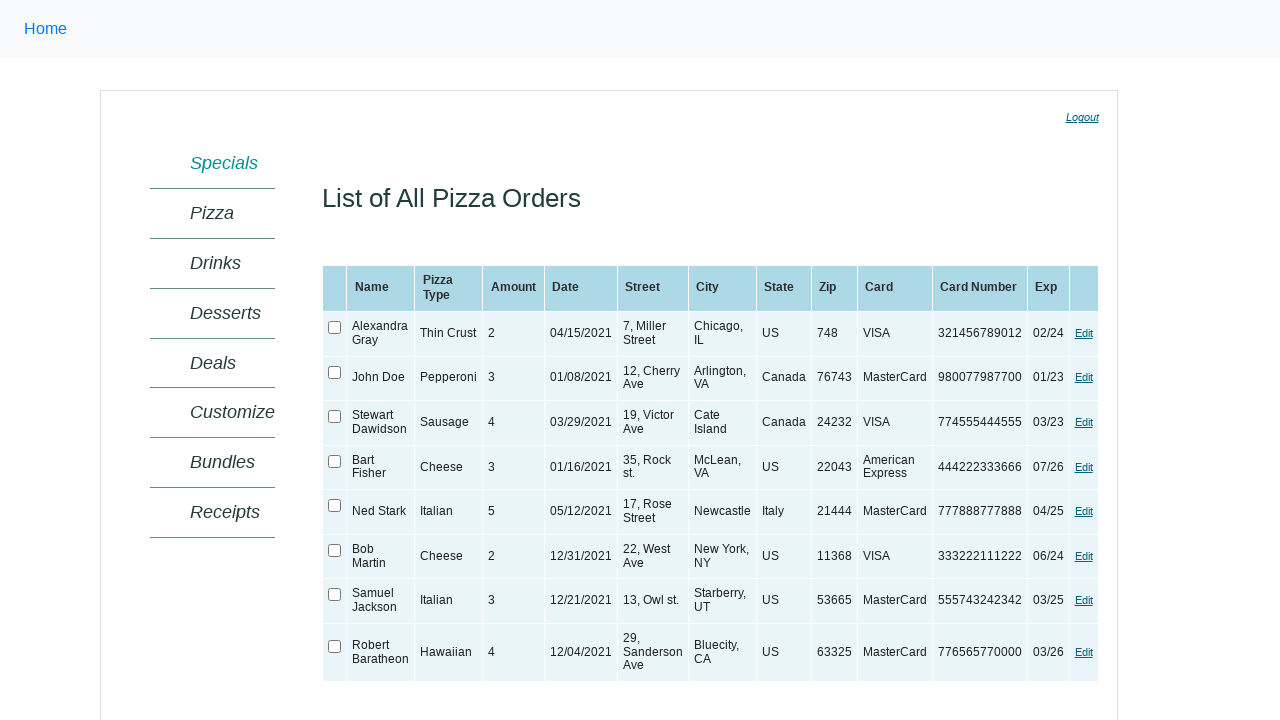

Verified checkbox 1 is initially unchecked
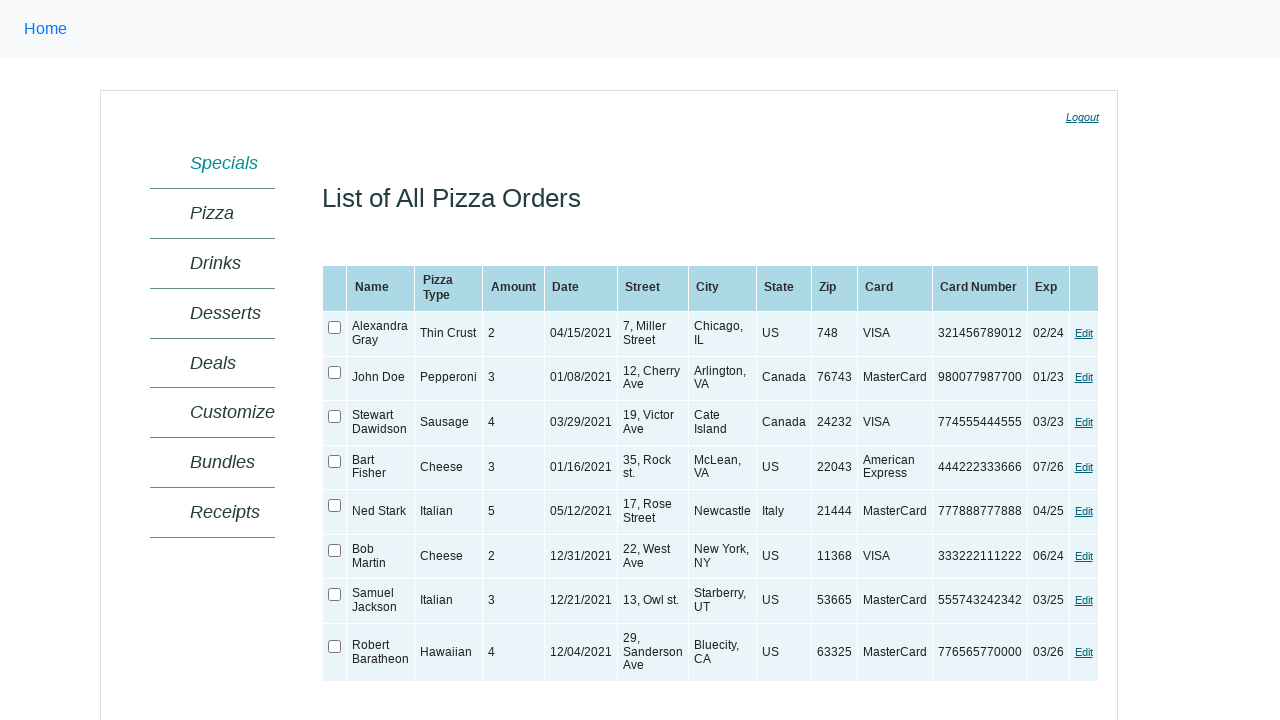

Checked checkbox 1 at (335, 328) on xpath=//table[@class='SampleTable' and @id='ctl00_MainContent_orderGrid'] >> xpa
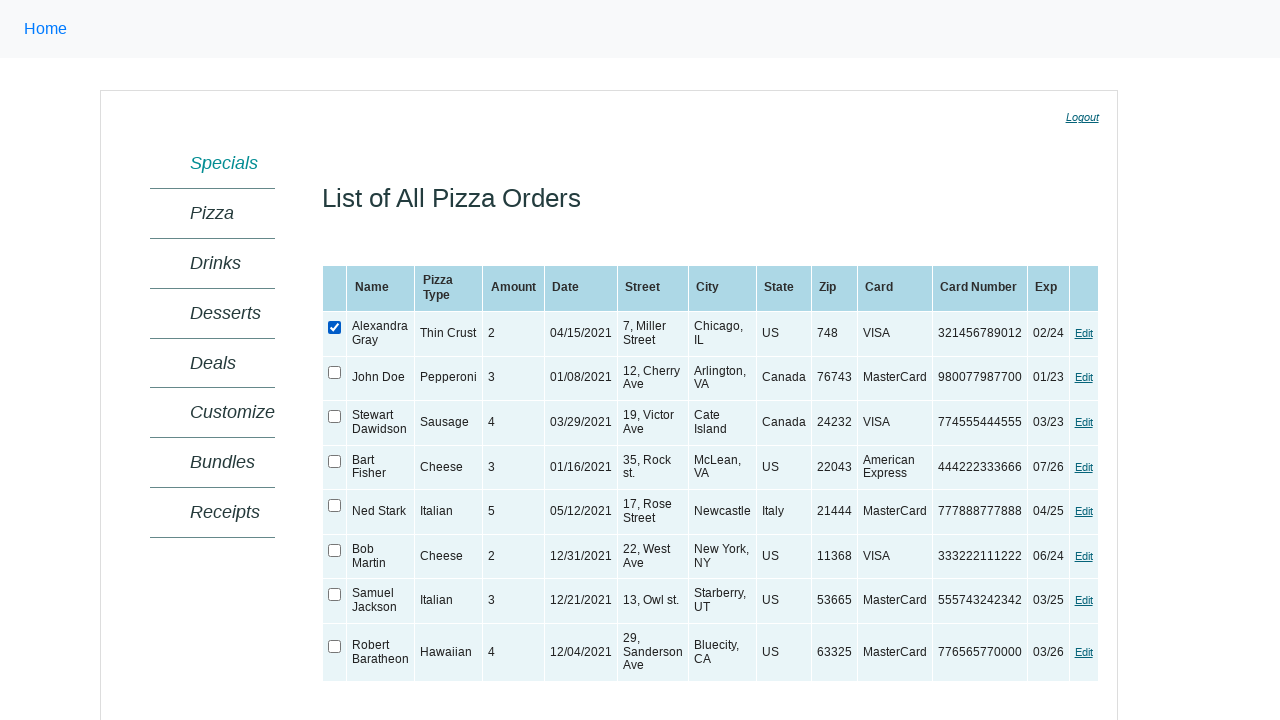

Verified checkbox 1 is now checked
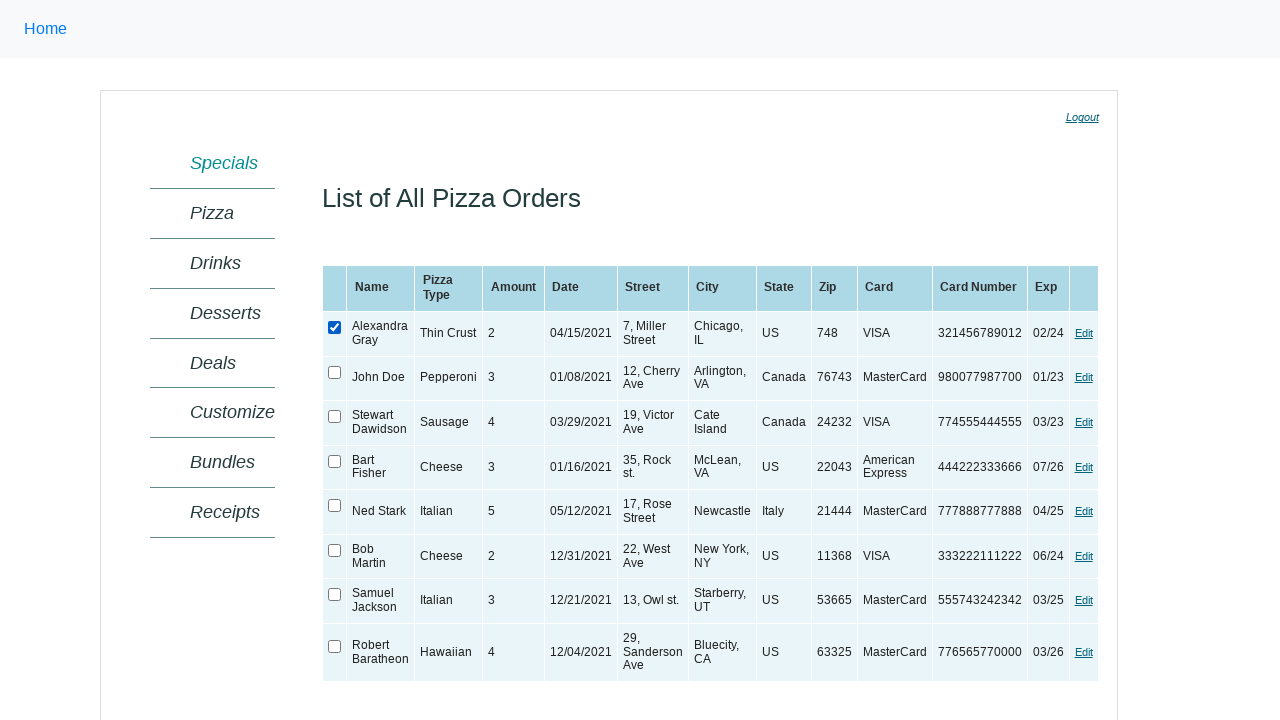

Verified checkbox 2 is initially unchecked
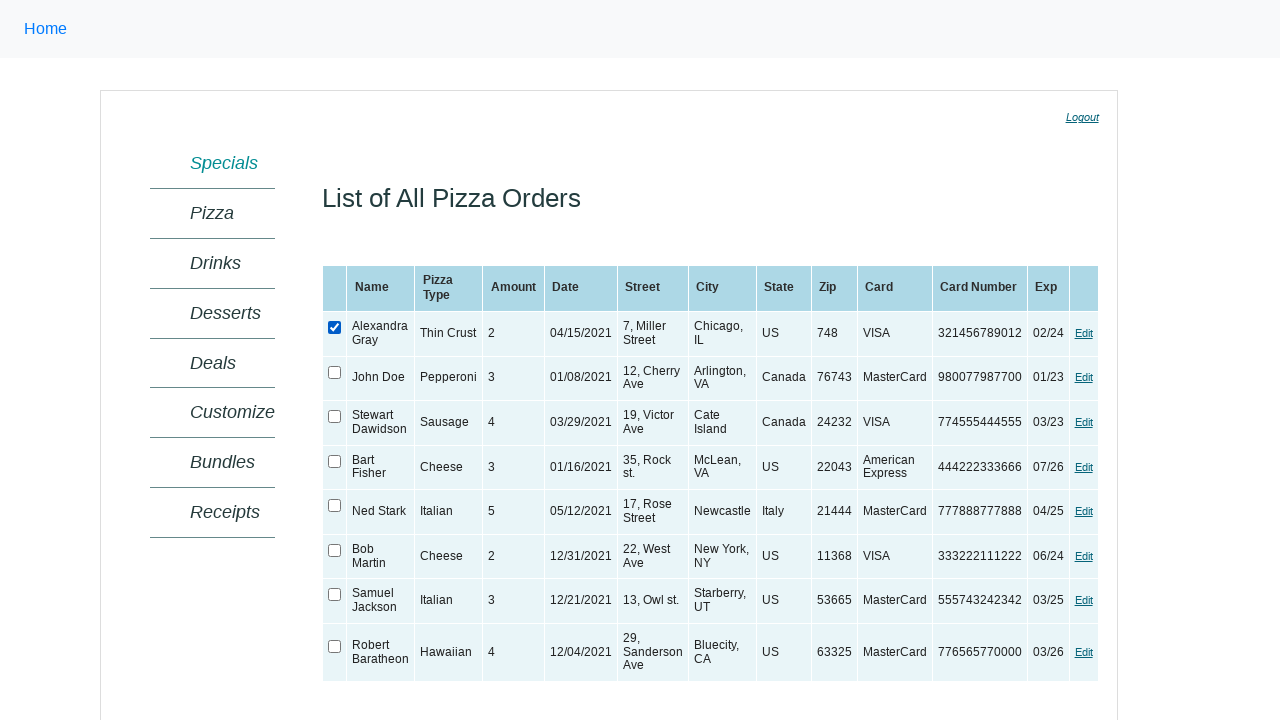

Checked checkbox 2 at (335, 372) on xpath=//table[@class='SampleTable' and @id='ctl00_MainContent_orderGrid'] >> xpa
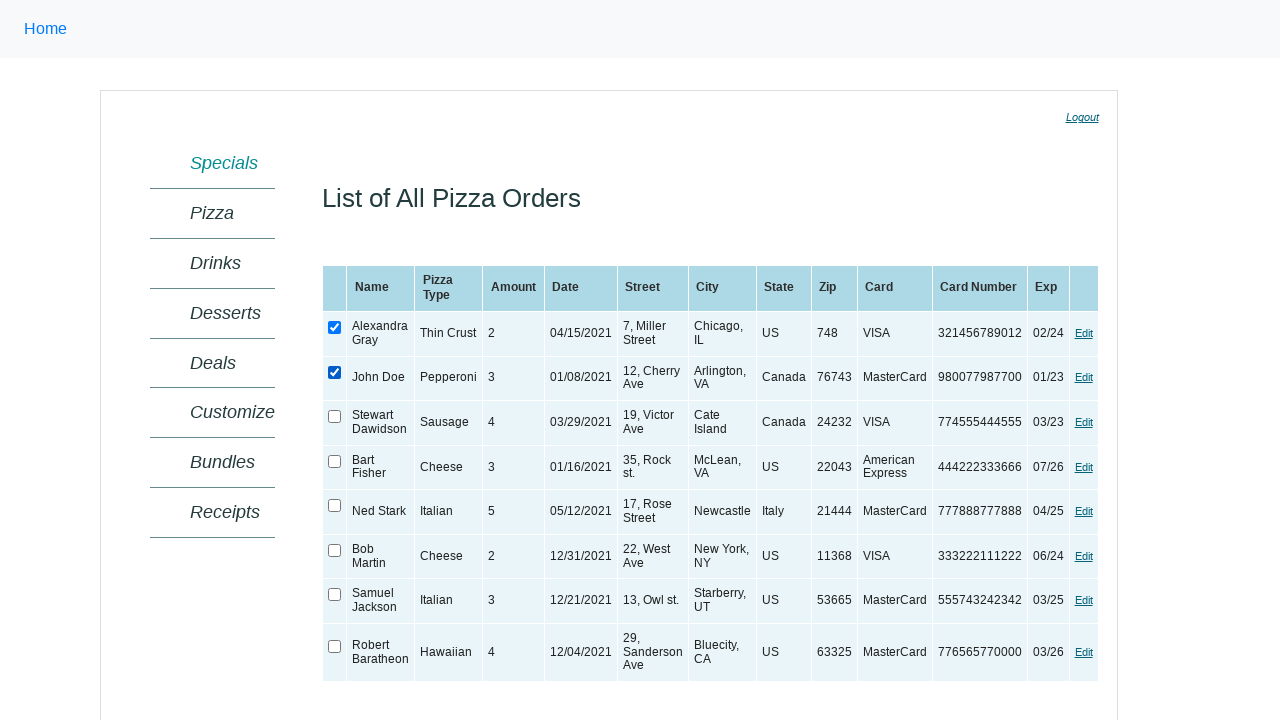

Verified checkbox 2 is now checked
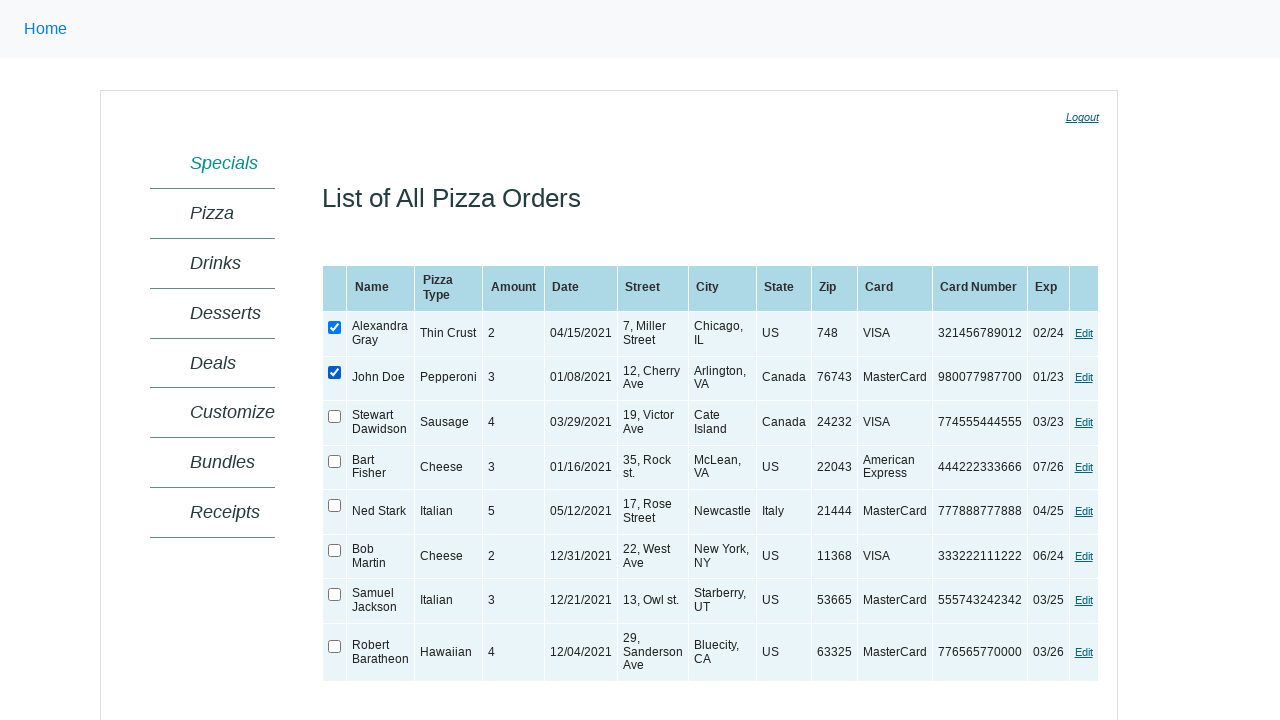

Verified checkbox 3 is initially unchecked
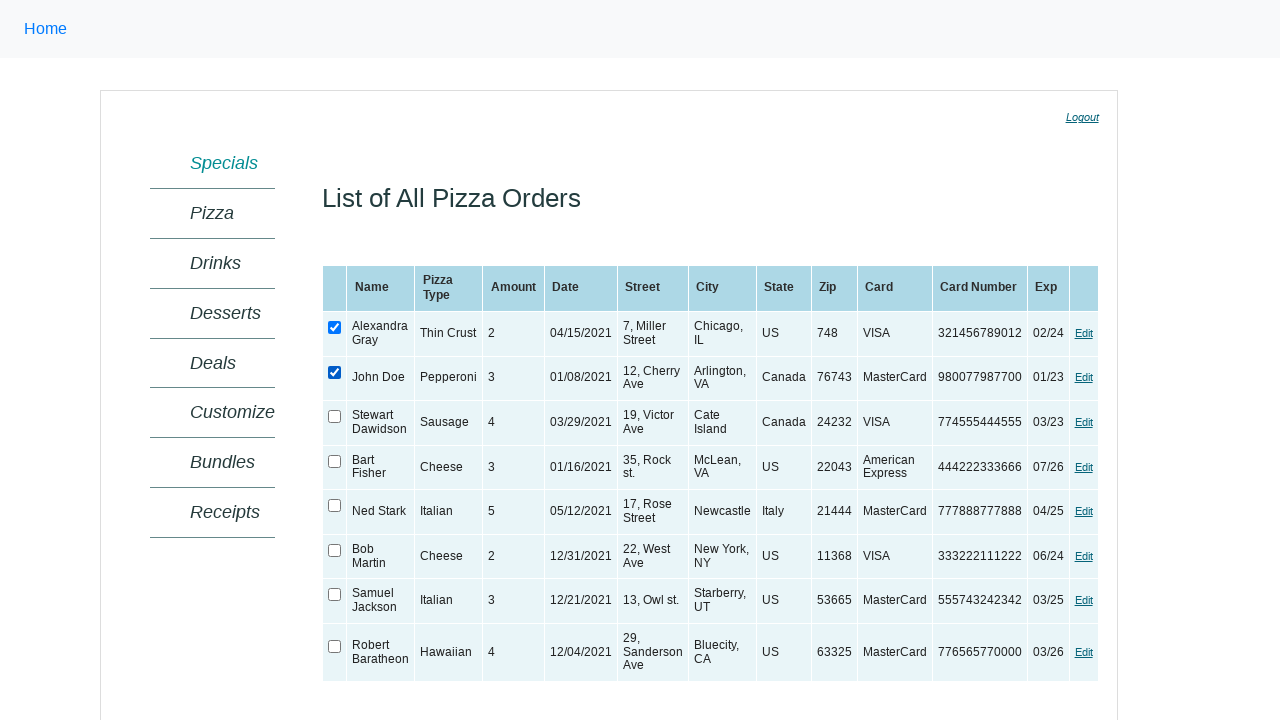

Checked checkbox 3 at (335, 417) on xpath=//table[@class='SampleTable' and @id='ctl00_MainContent_orderGrid'] >> xpa
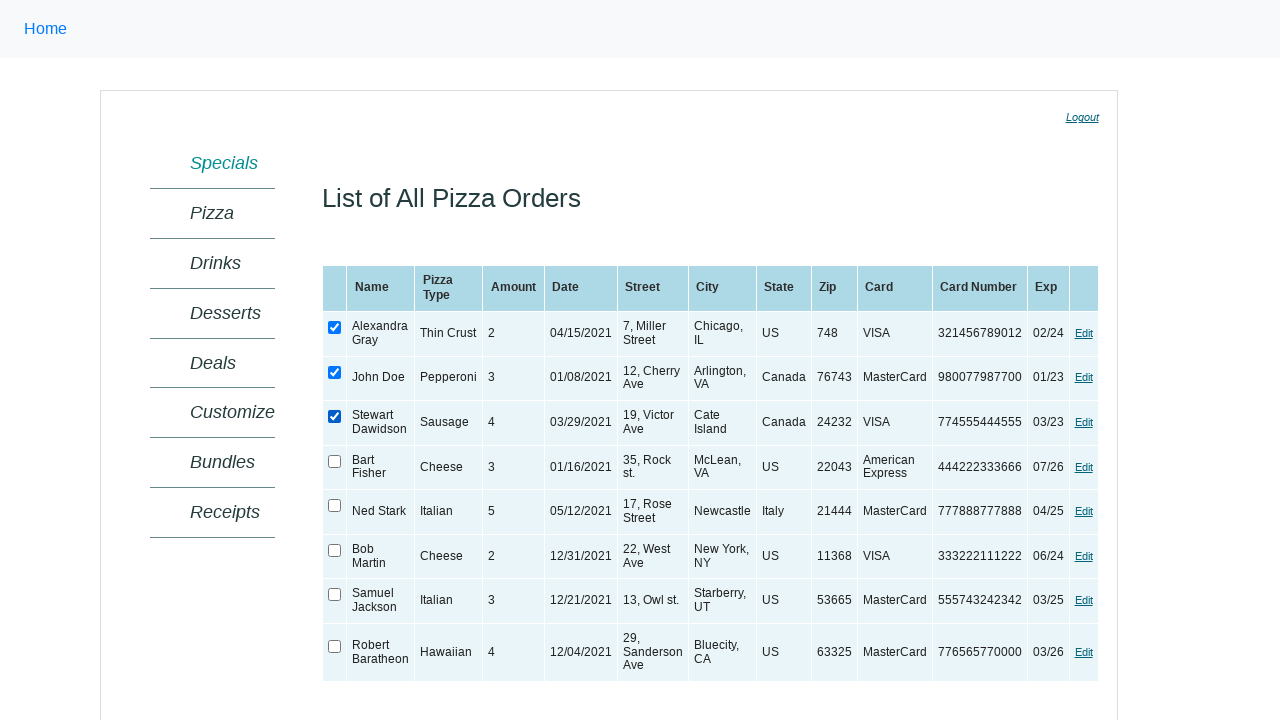

Verified checkbox 3 is now checked
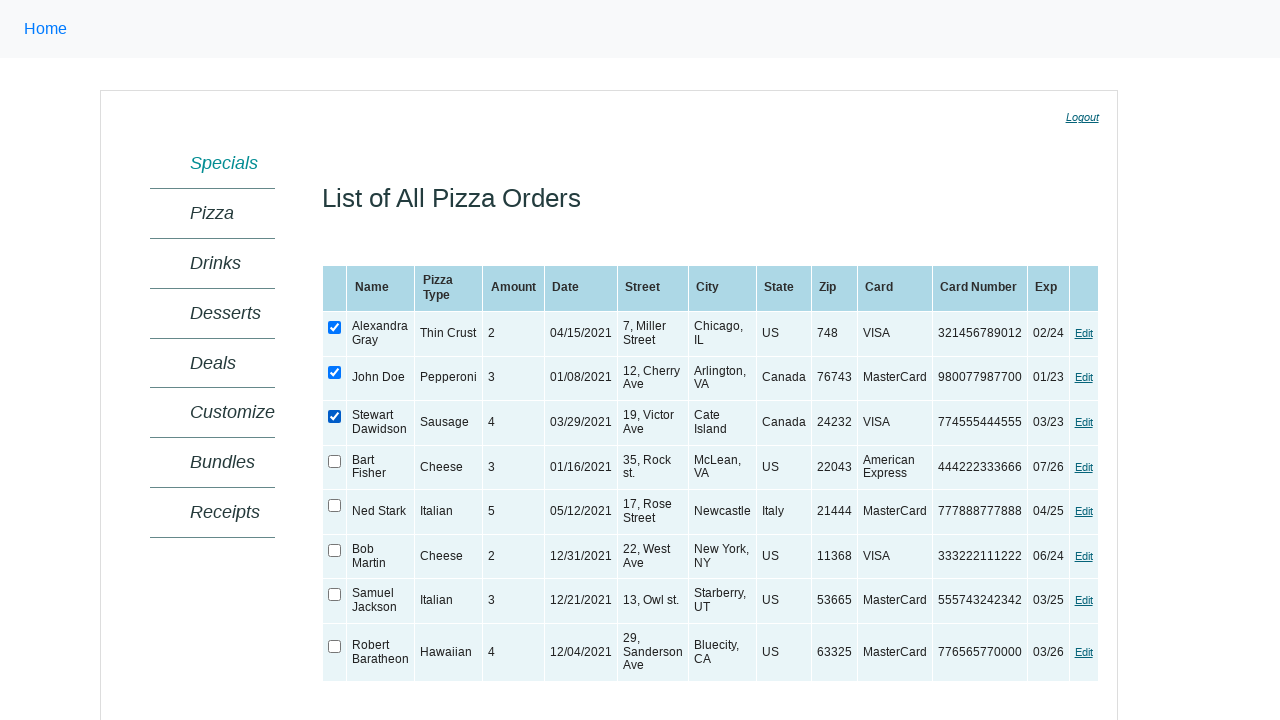

Verified checkbox 4 is initially unchecked
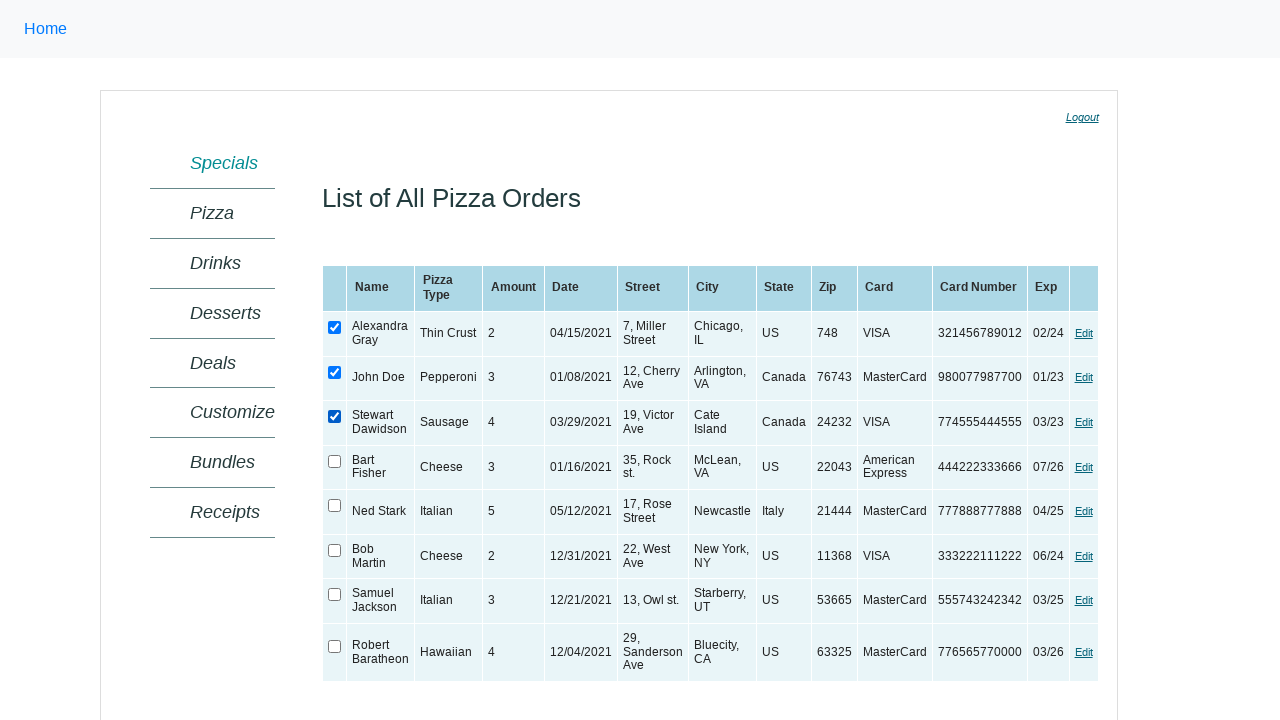

Checked checkbox 4 at (335, 461) on xpath=//table[@class='SampleTable' and @id='ctl00_MainContent_orderGrid'] >> xpa
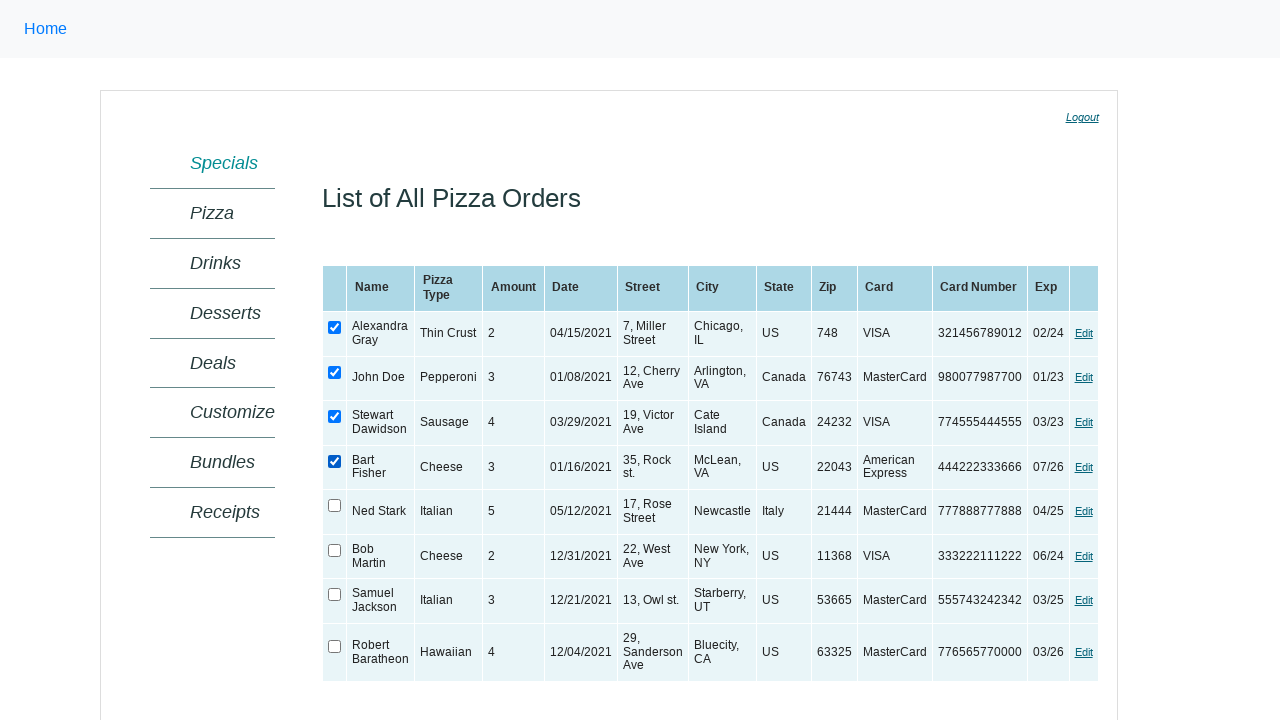

Verified checkbox 4 is now checked
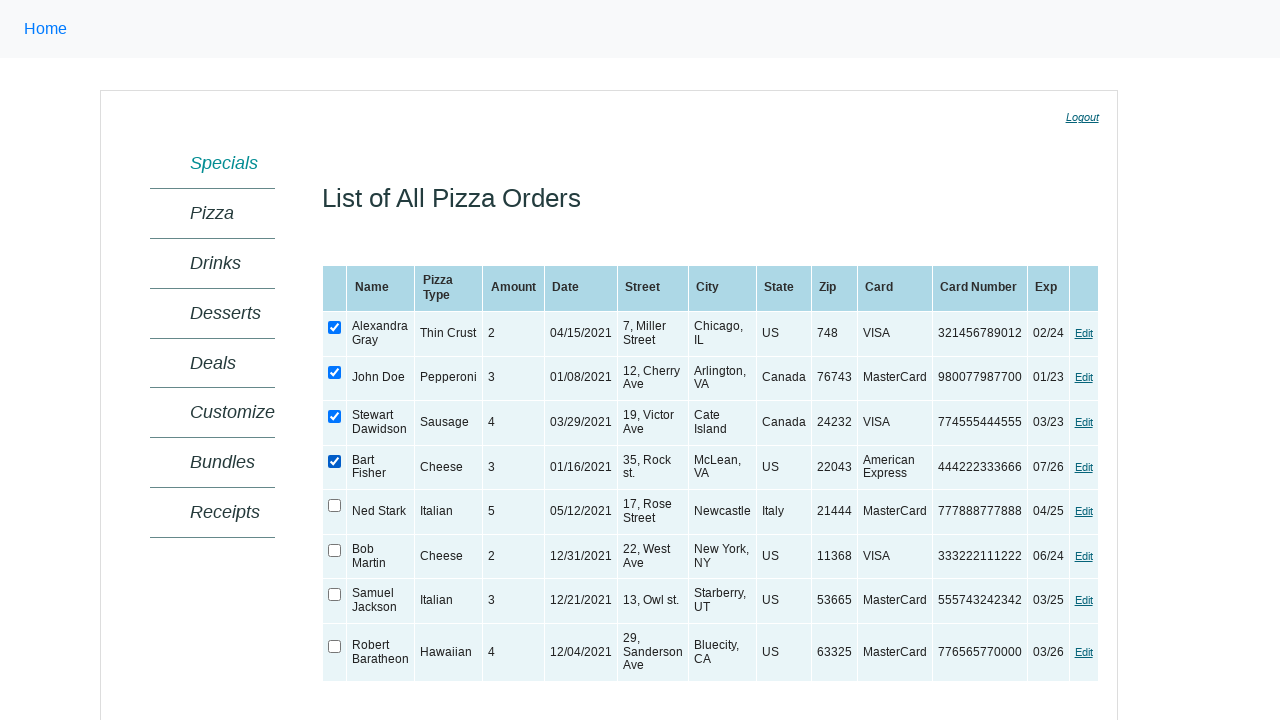

Verified checkbox 5 is initially unchecked
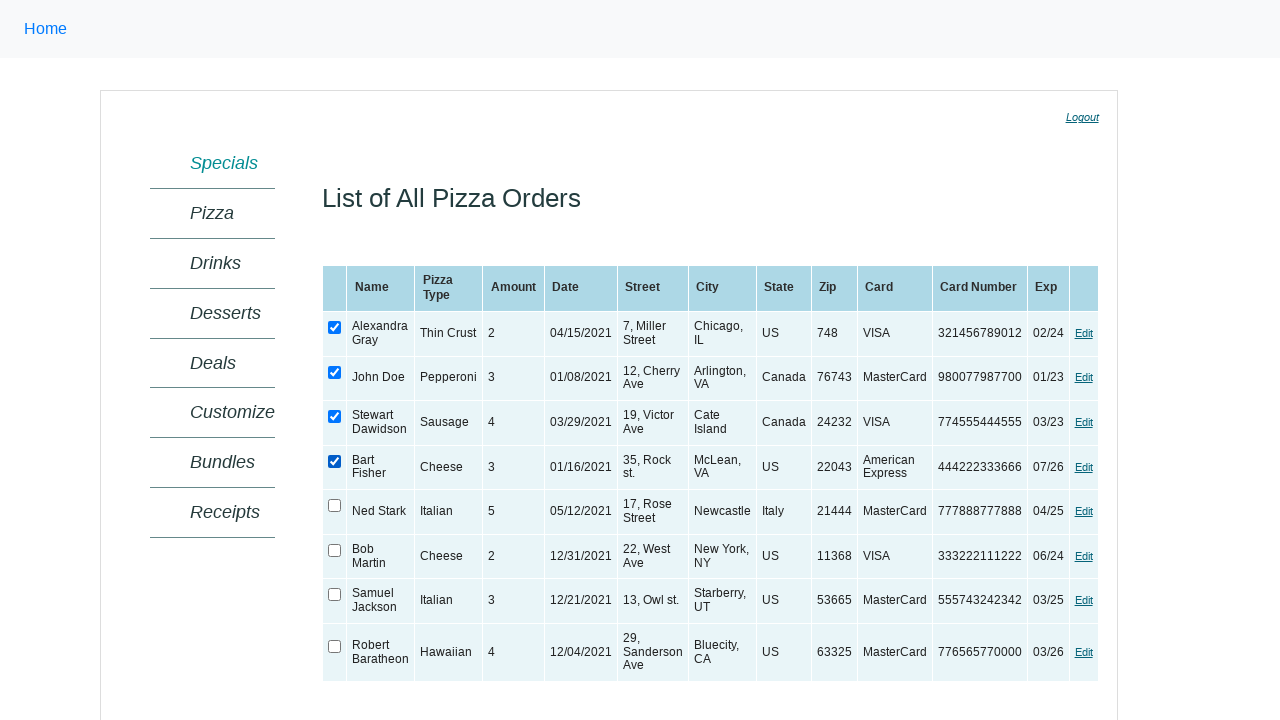

Checked checkbox 5 at (335, 506) on xpath=//table[@class='SampleTable' and @id='ctl00_MainContent_orderGrid'] >> xpa
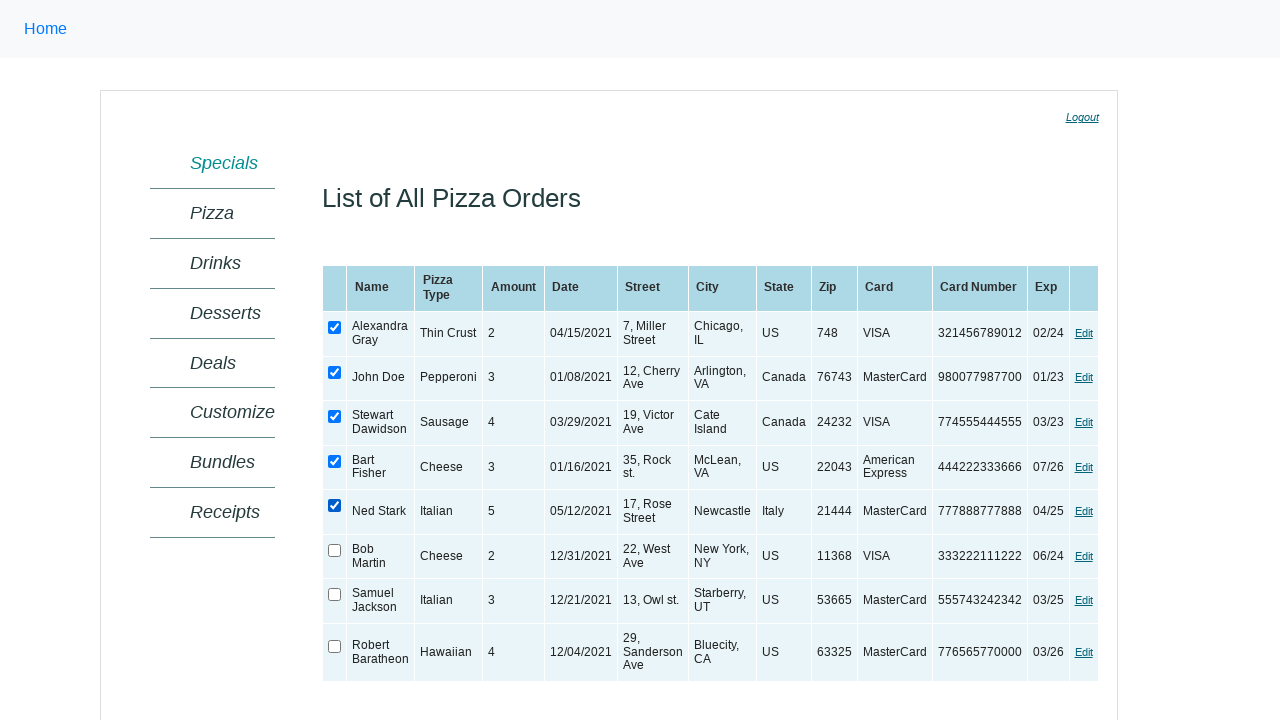

Verified checkbox 5 is now checked
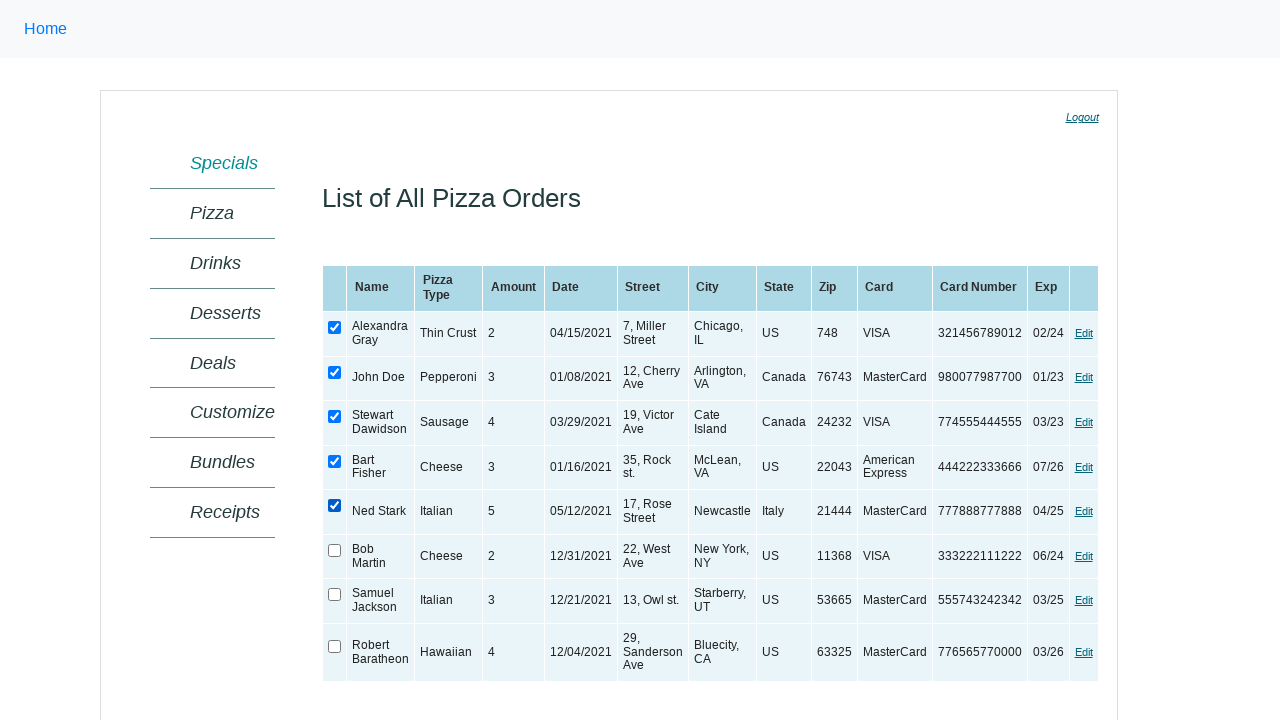

Verified checkbox 6 is initially unchecked
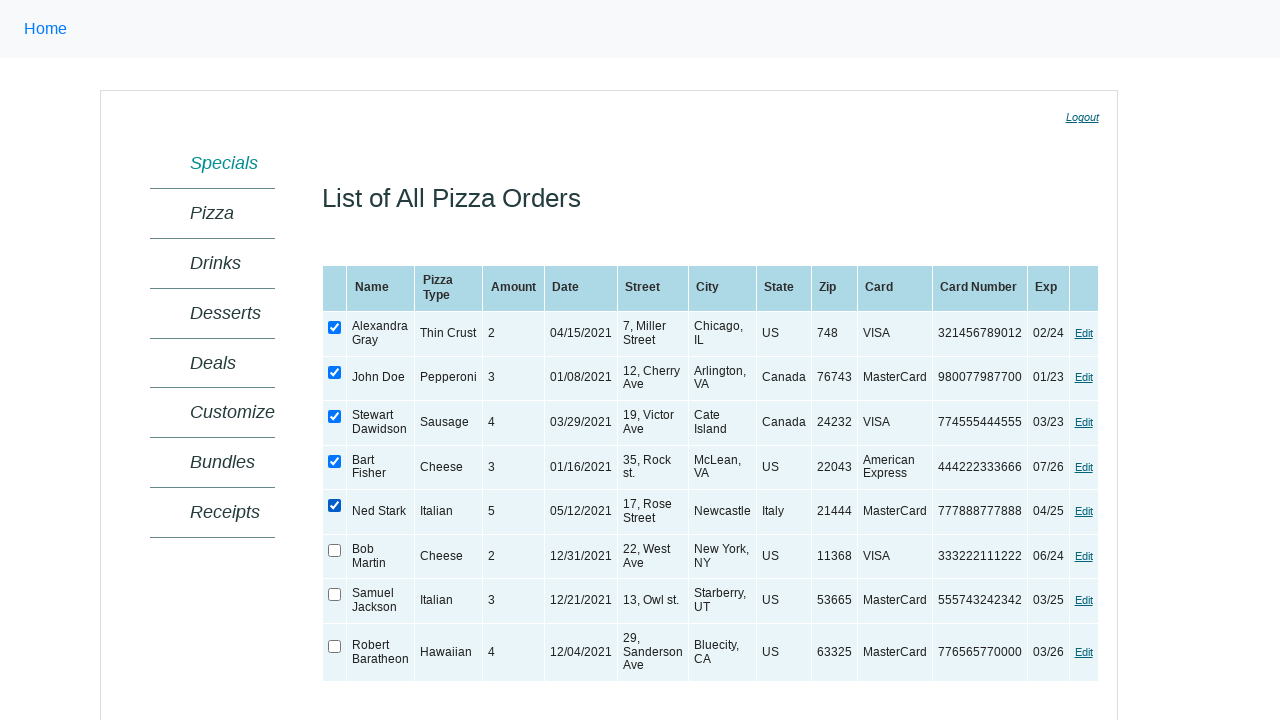

Checked checkbox 6 at (335, 550) on xpath=//table[@class='SampleTable' and @id='ctl00_MainContent_orderGrid'] >> xpa
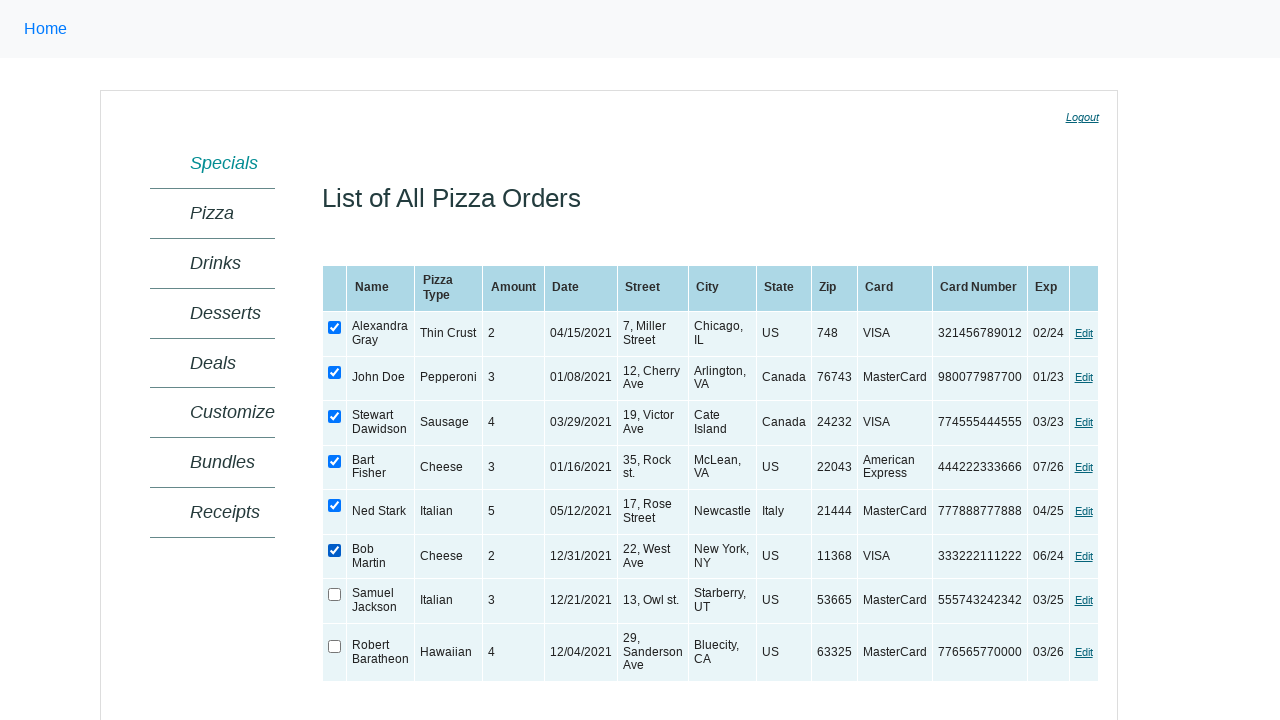

Verified checkbox 6 is now checked
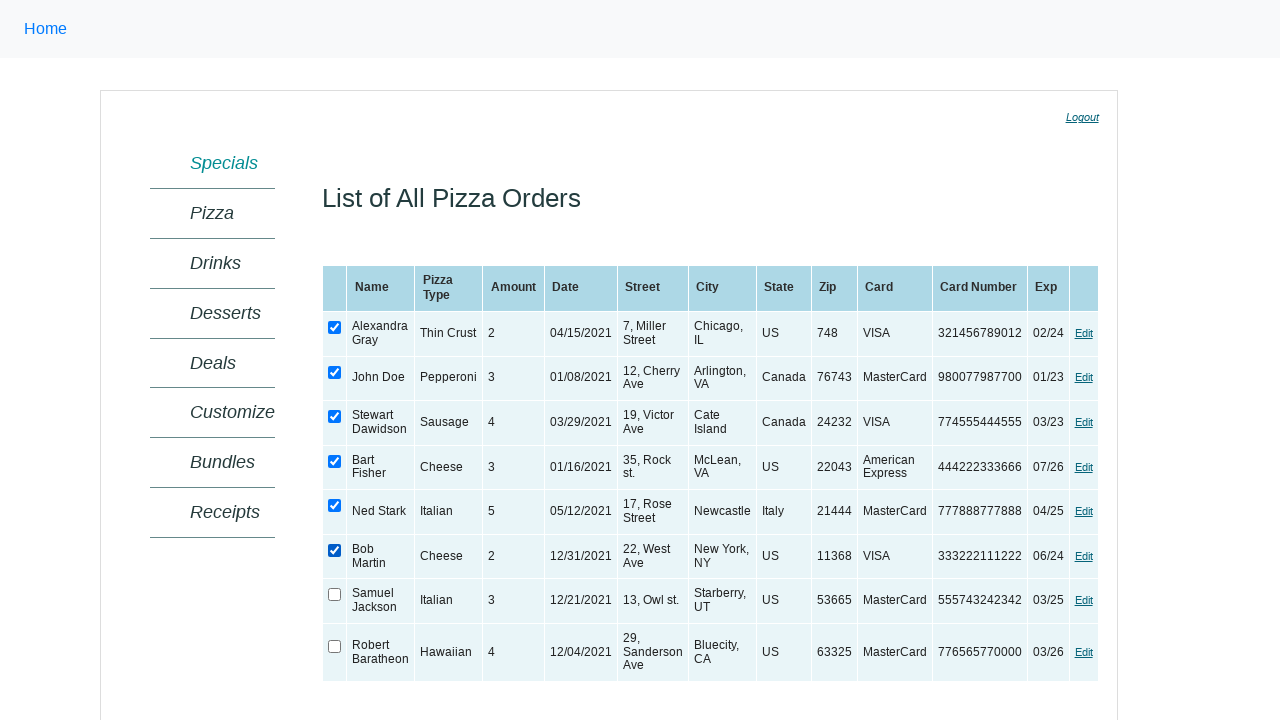

Verified checkbox 7 is initially unchecked
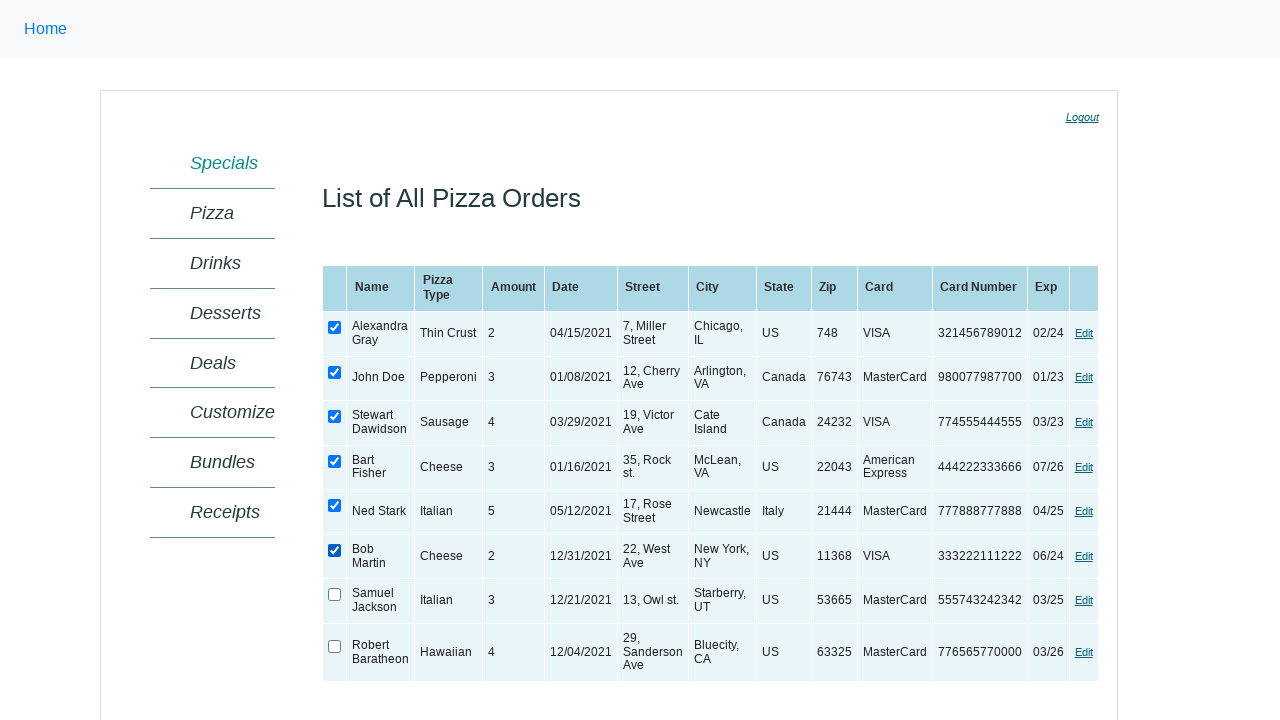

Checked checkbox 7 at (335, 595) on xpath=//table[@class='SampleTable' and @id='ctl00_MainContent_orderGrid'] >> xpa
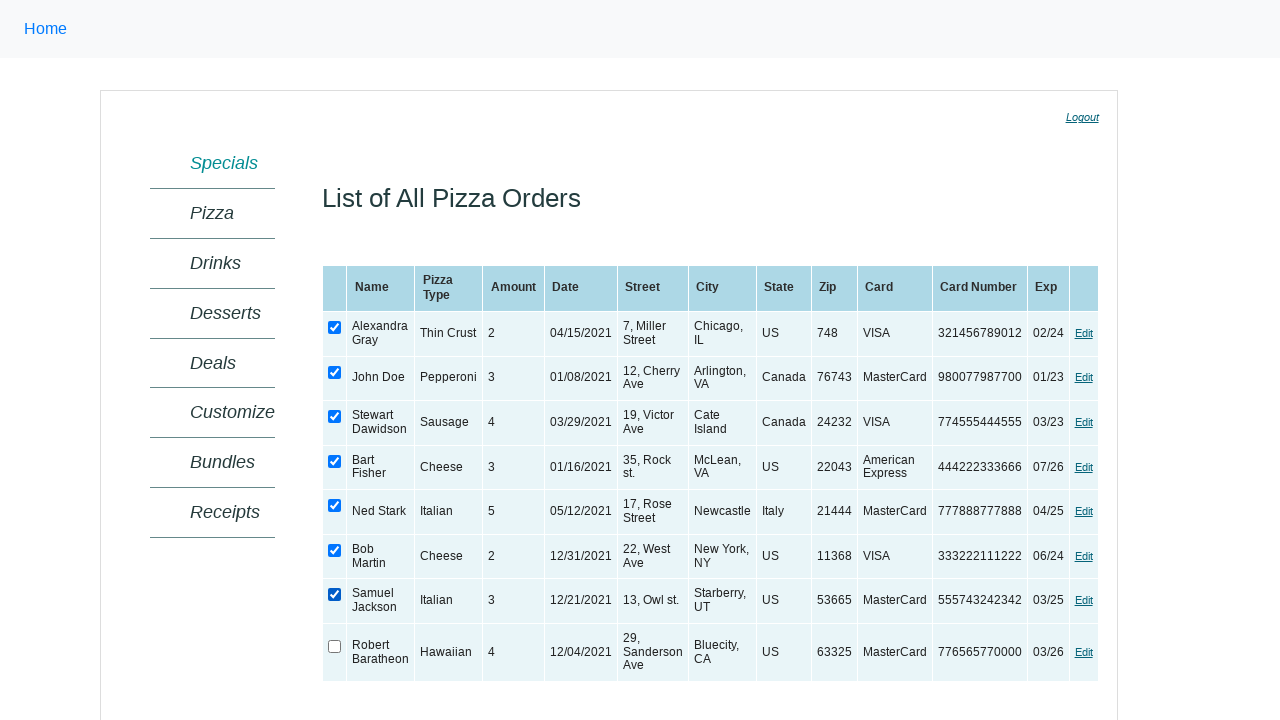

Verified checkbox 7 is now checked
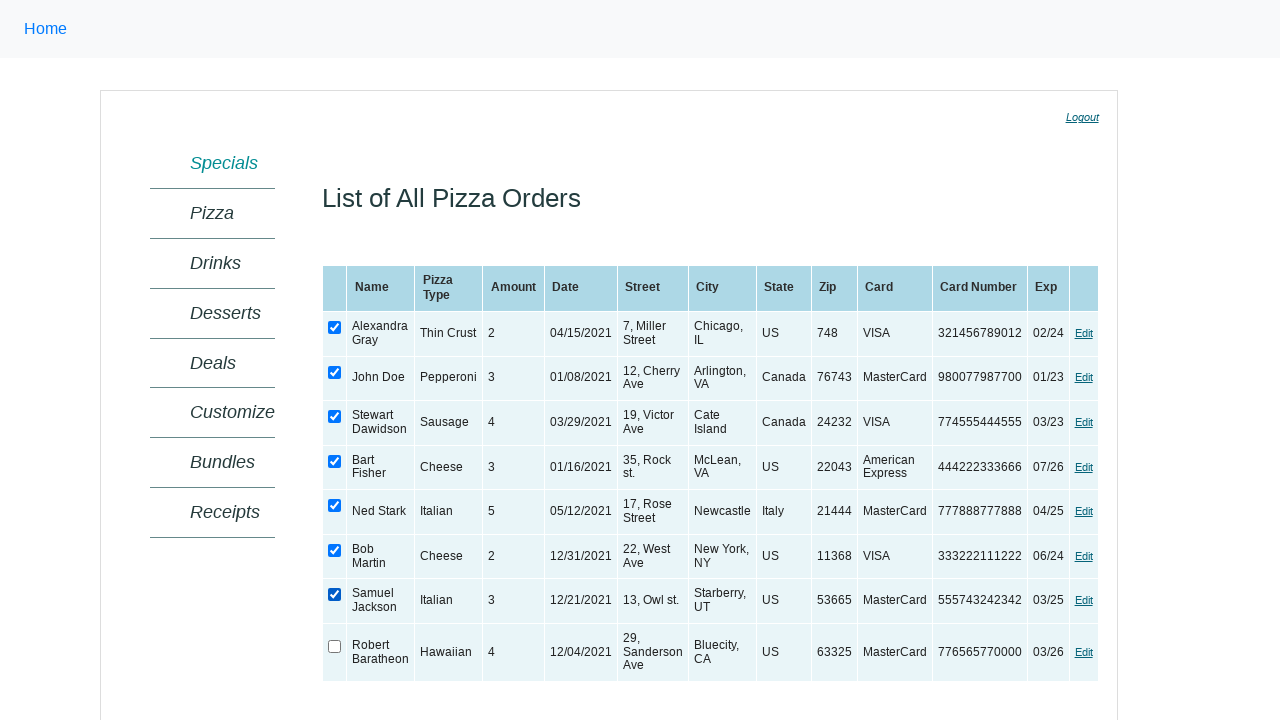

Verified checkbox 8 is initially unchecked
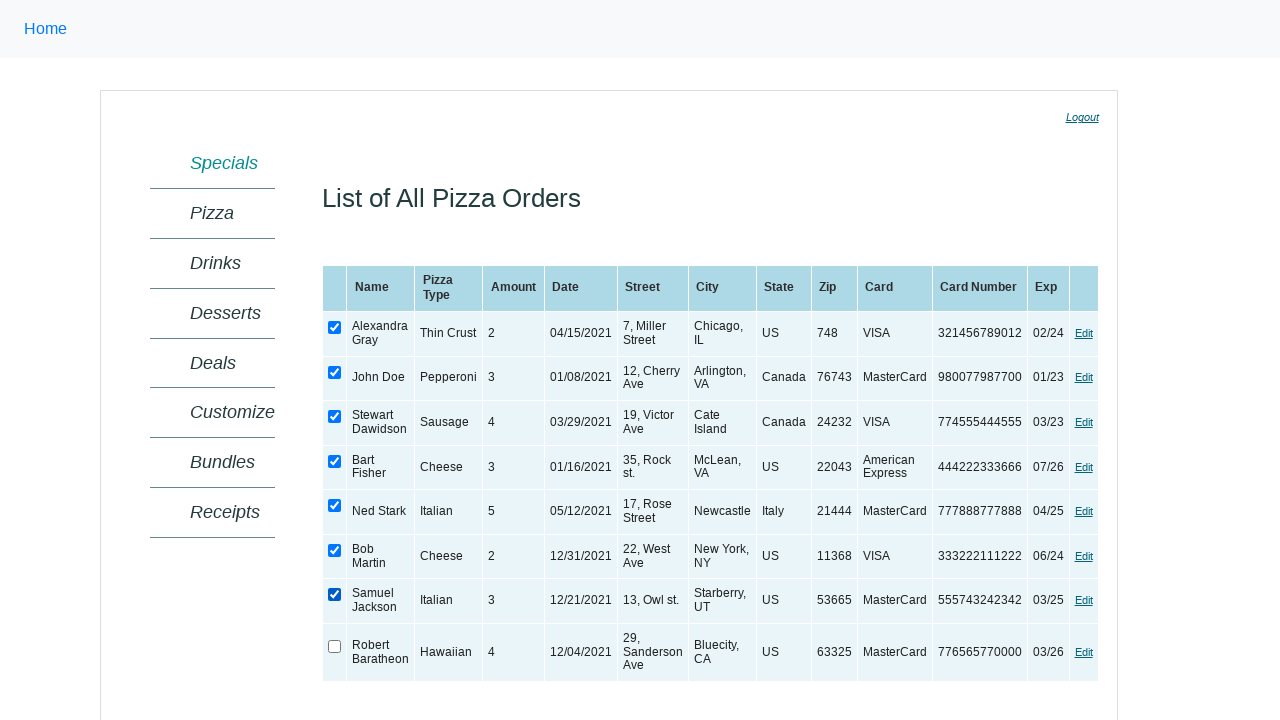

Checked checkbox 8 at (335, 646) on xpath=//table[@class='SampleTable' and @id='ctl00_MainContent_orderGrid'] >> xpa
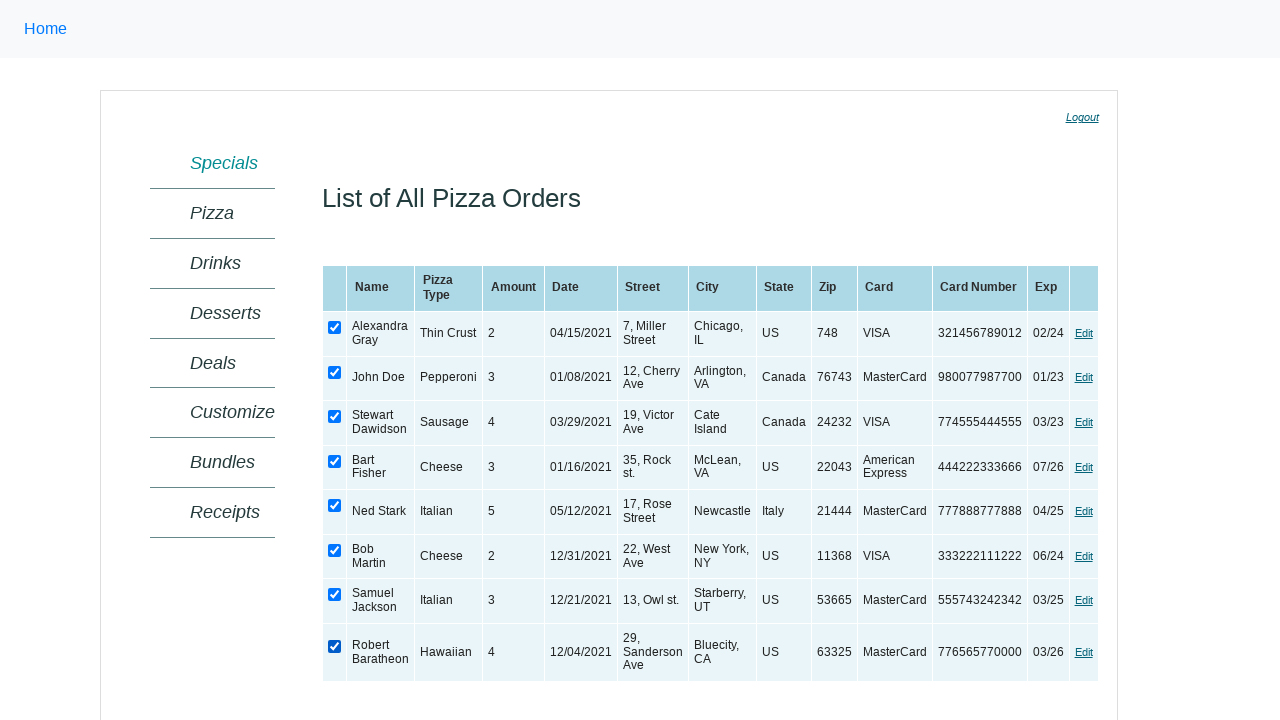

Verified checkbox 8 is now checked
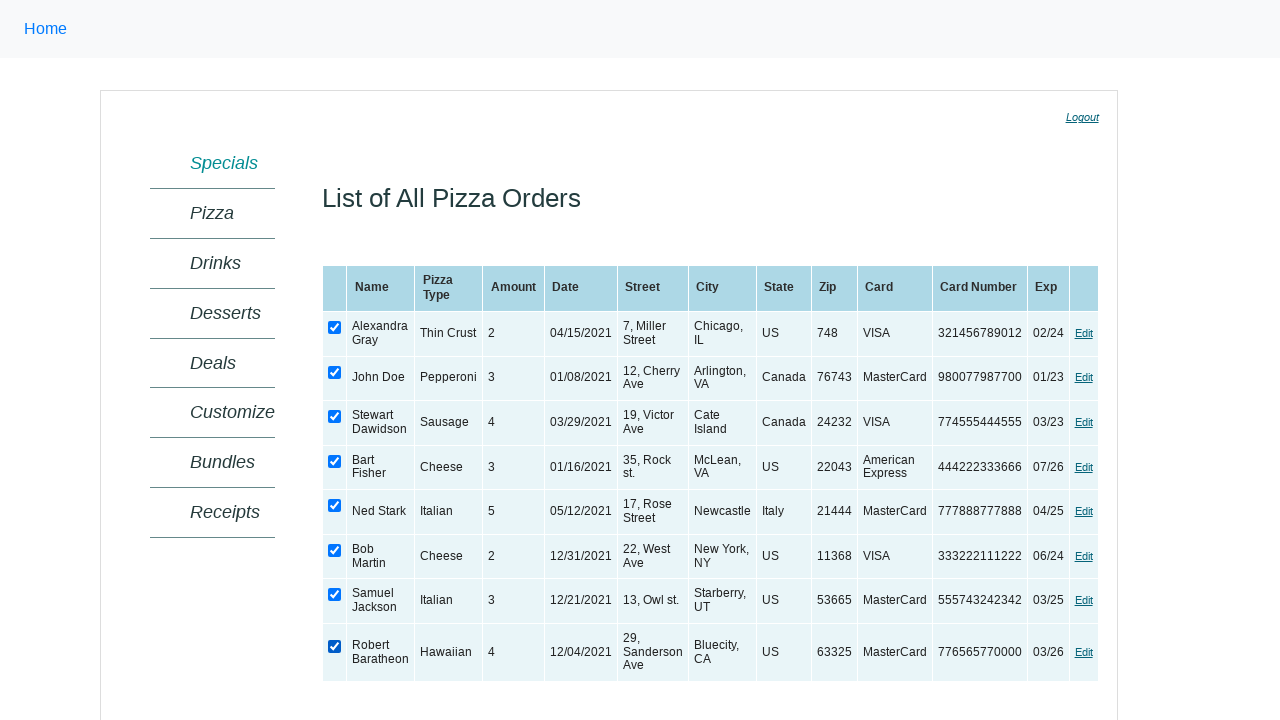

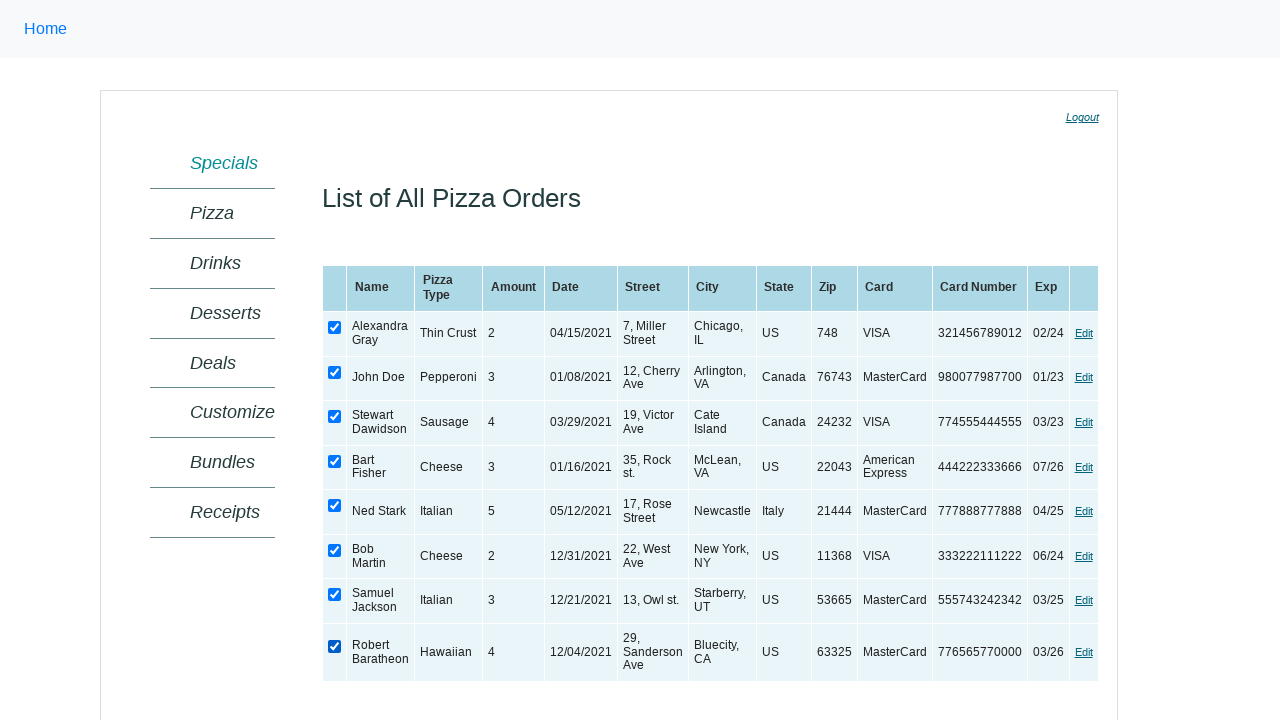